Navigates back to the previous page using browser back button

Starting URL: https://www.leafground.com/link.xhtml

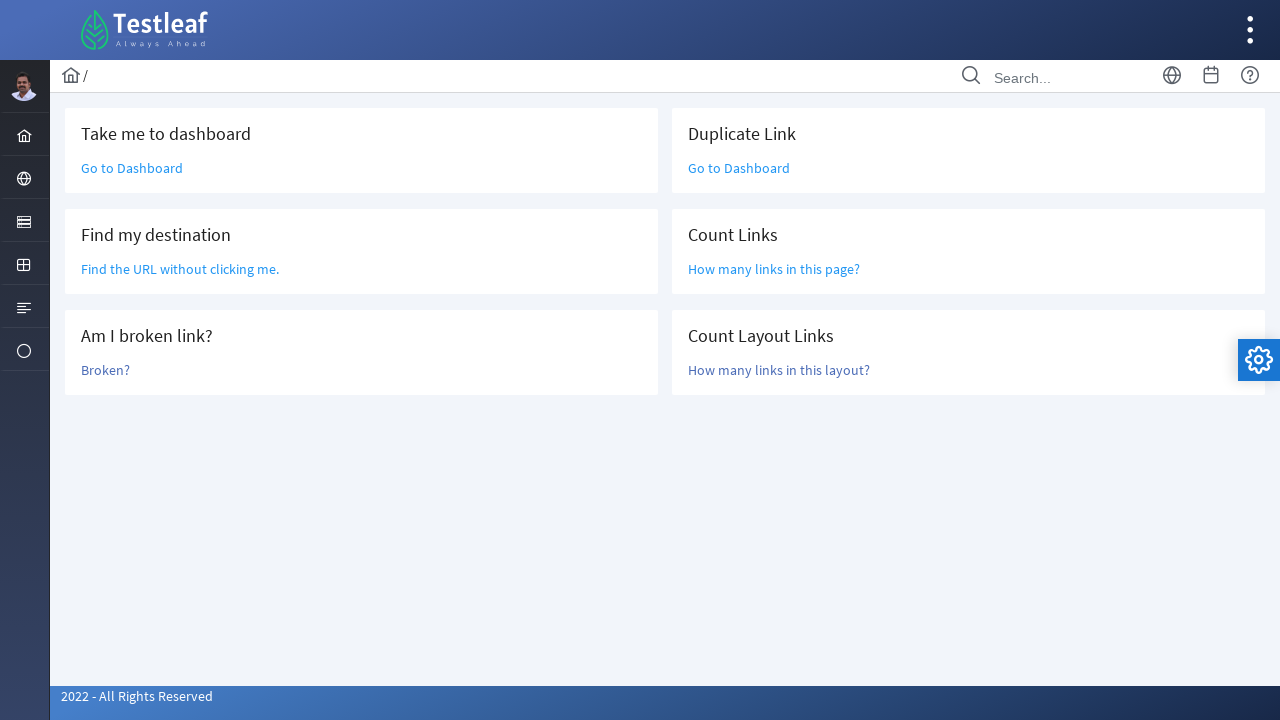

Navigated back to previous page using browser back button
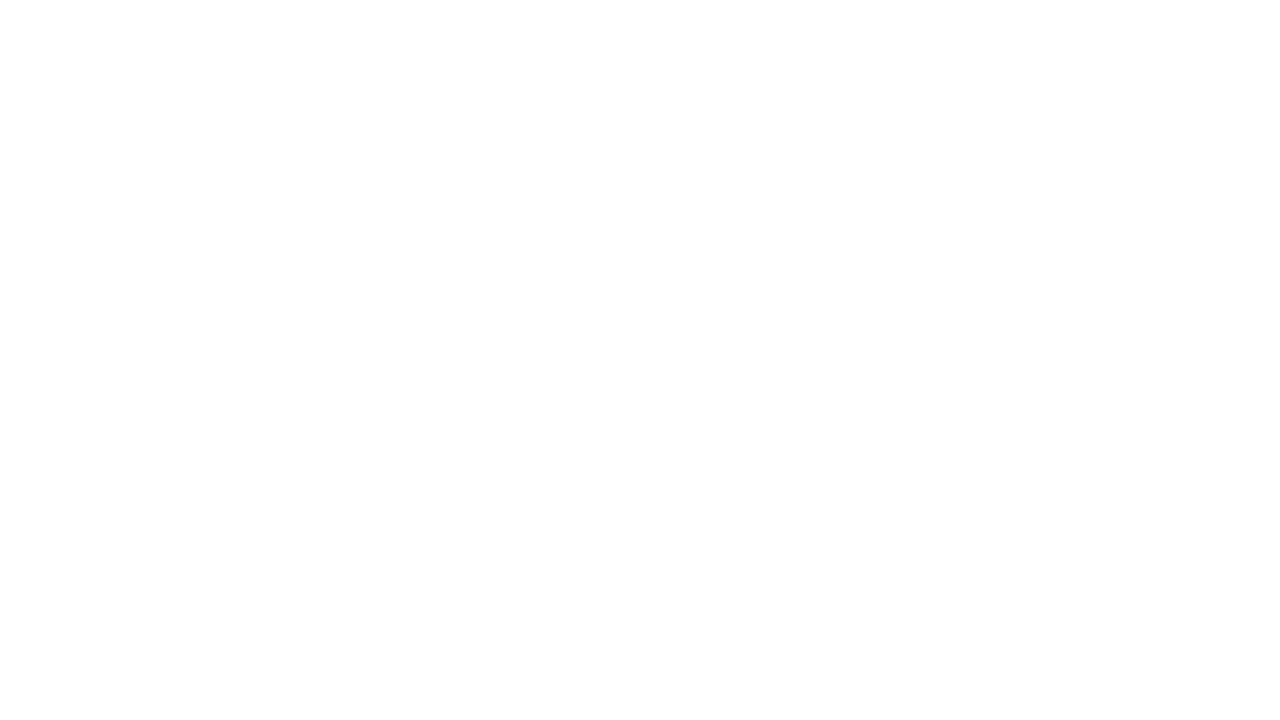

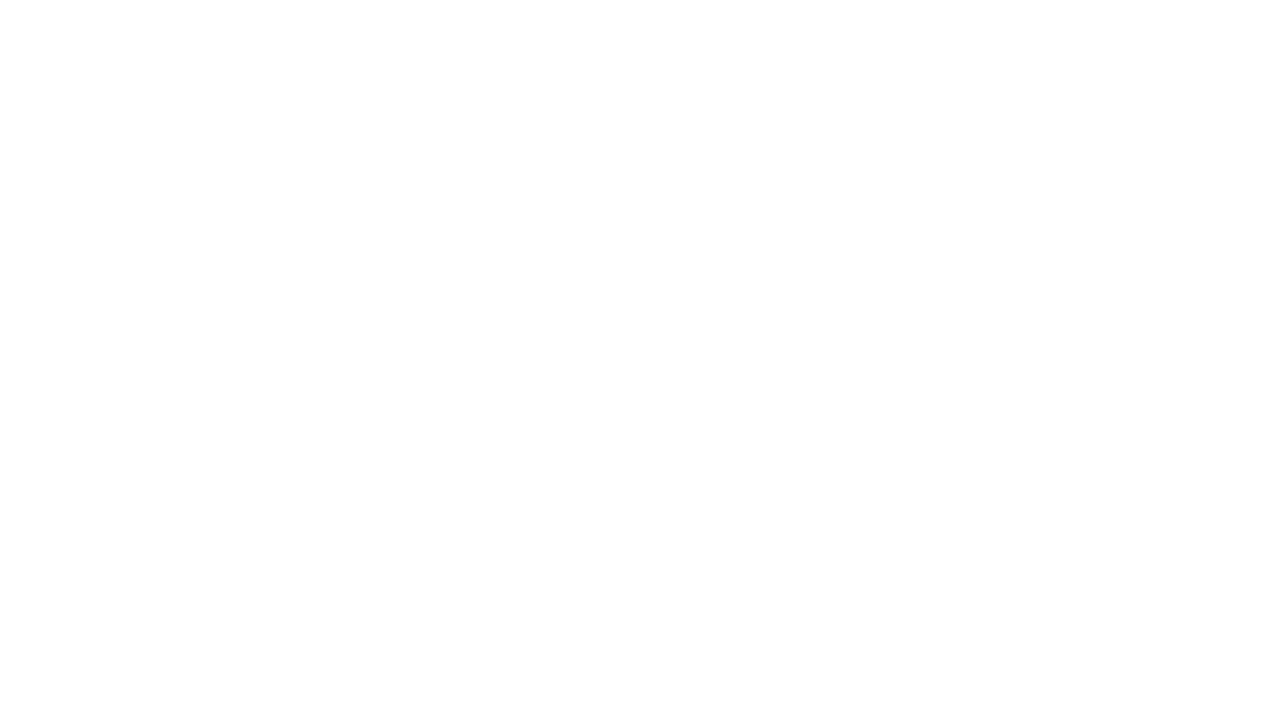